Tests table interaction functionality by clicking a button to add a new row, then filling in the cells of the new row with book data (ID, title, author, ISBN, price).

Starting URL: https://training-support.net/webelements/tables

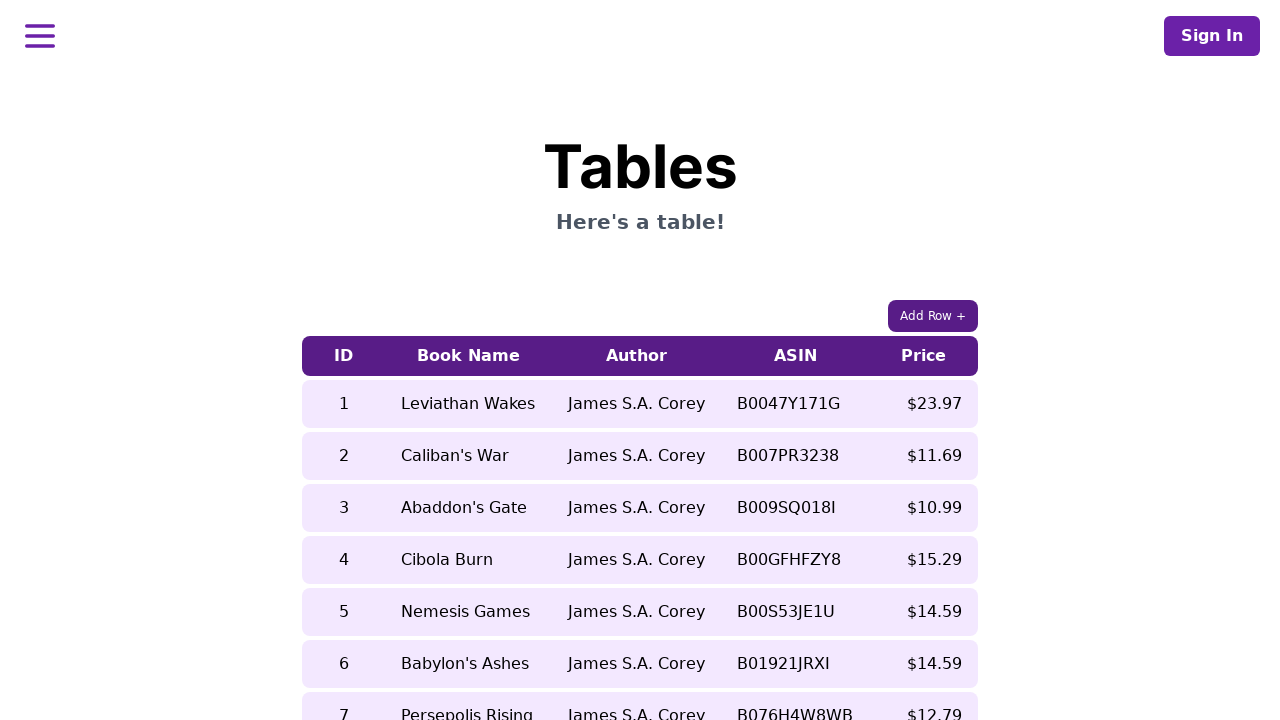

Table loaded and is visible
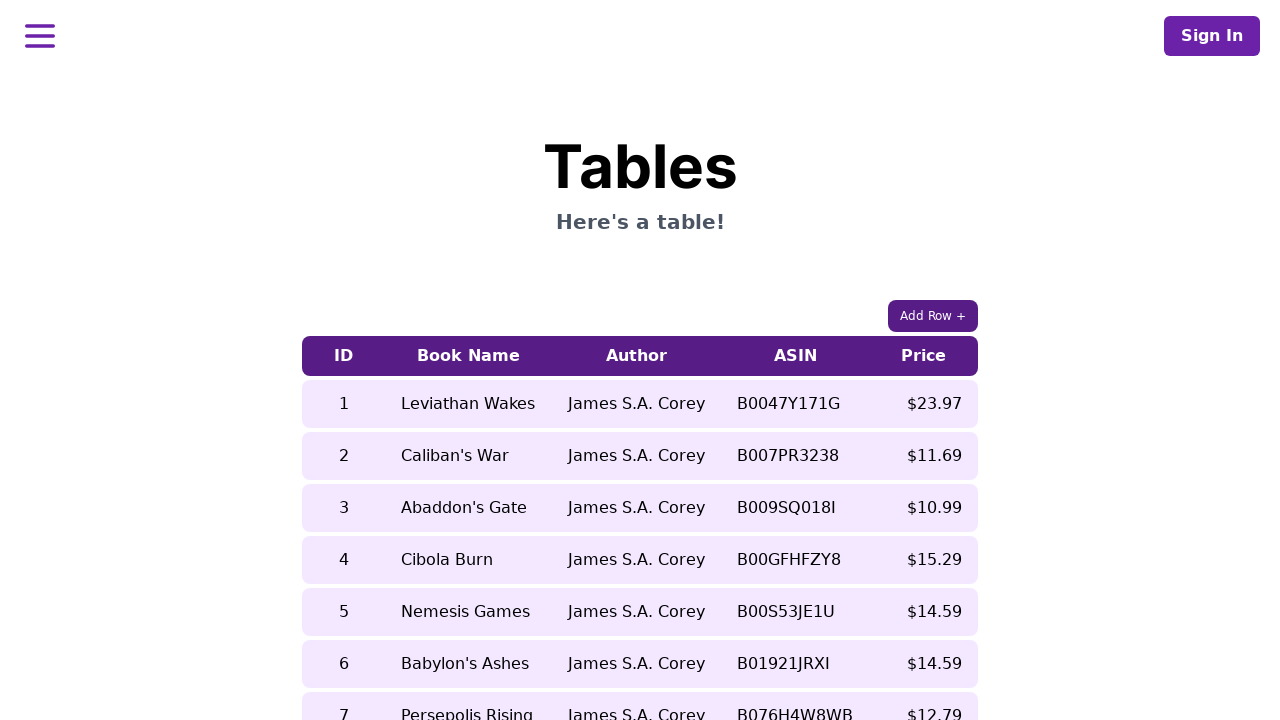

Clicked button to add a new row to the table at (933, 316) on button.rounded-lg
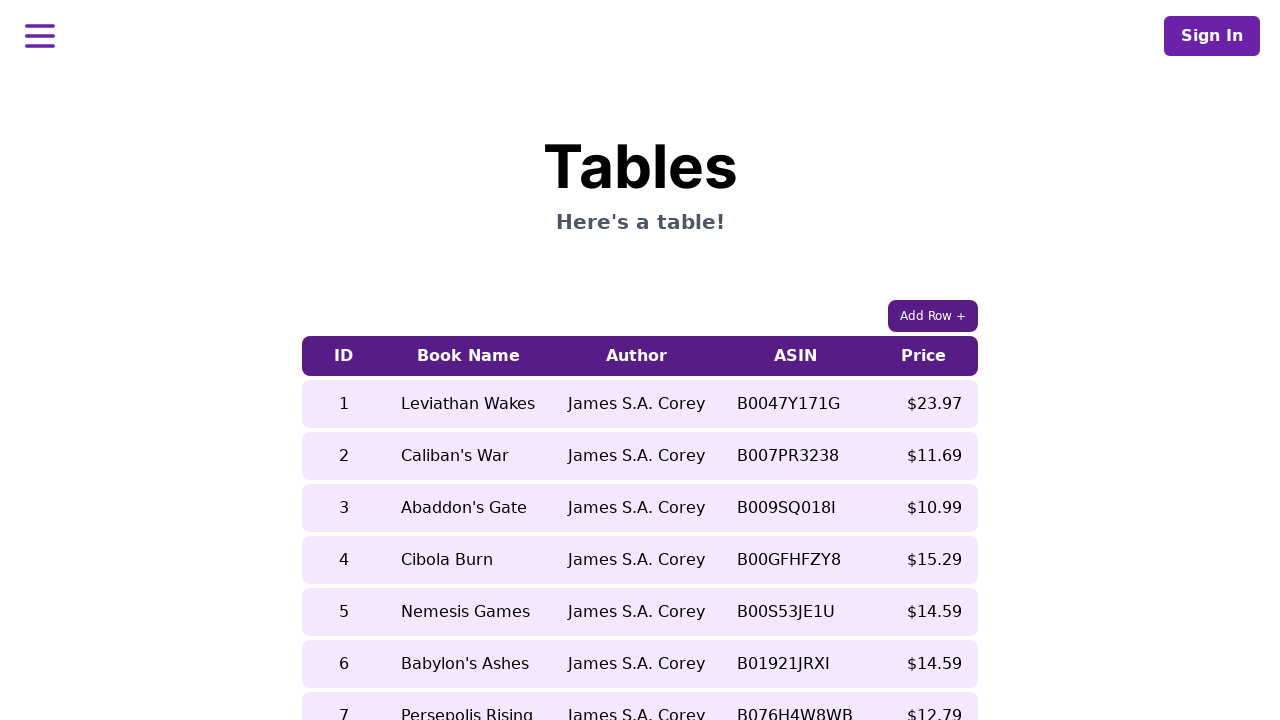

Cleared cell 1 in the new row on //table/tbody/tr[last()]/td[1]
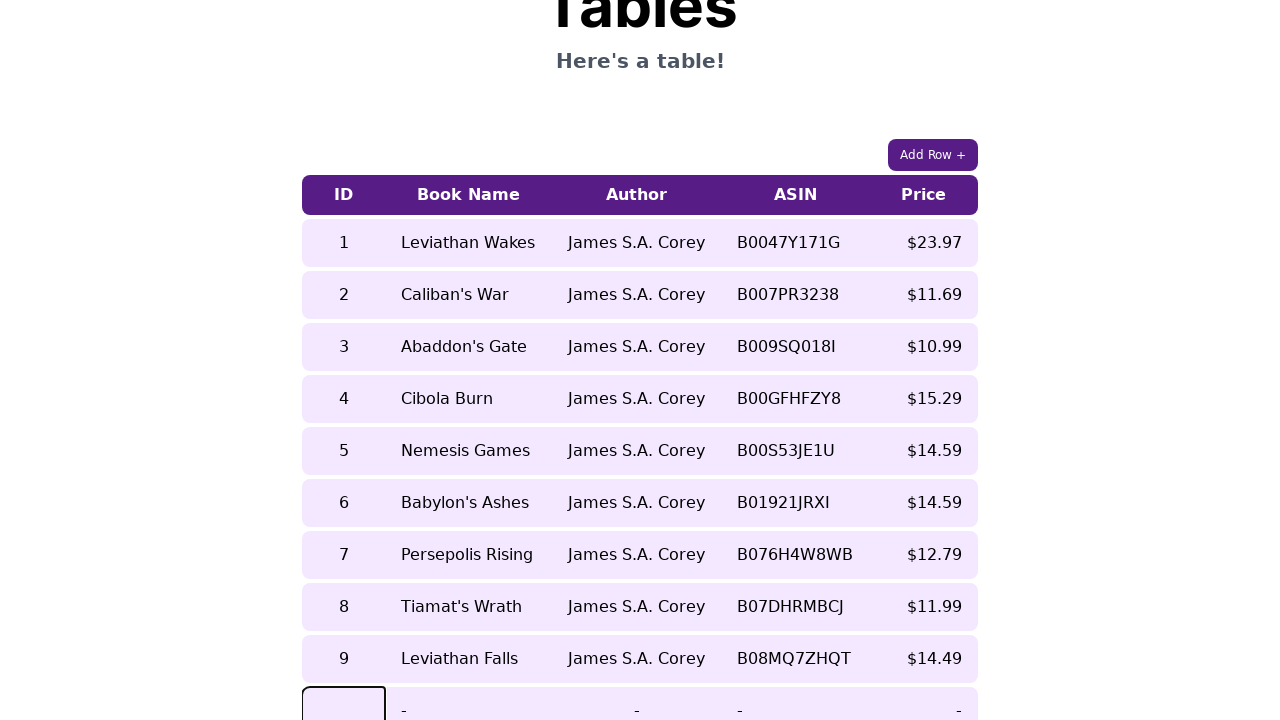

Filled cell 1 with '10' on //table/tbody/tr[last()]/td[1]
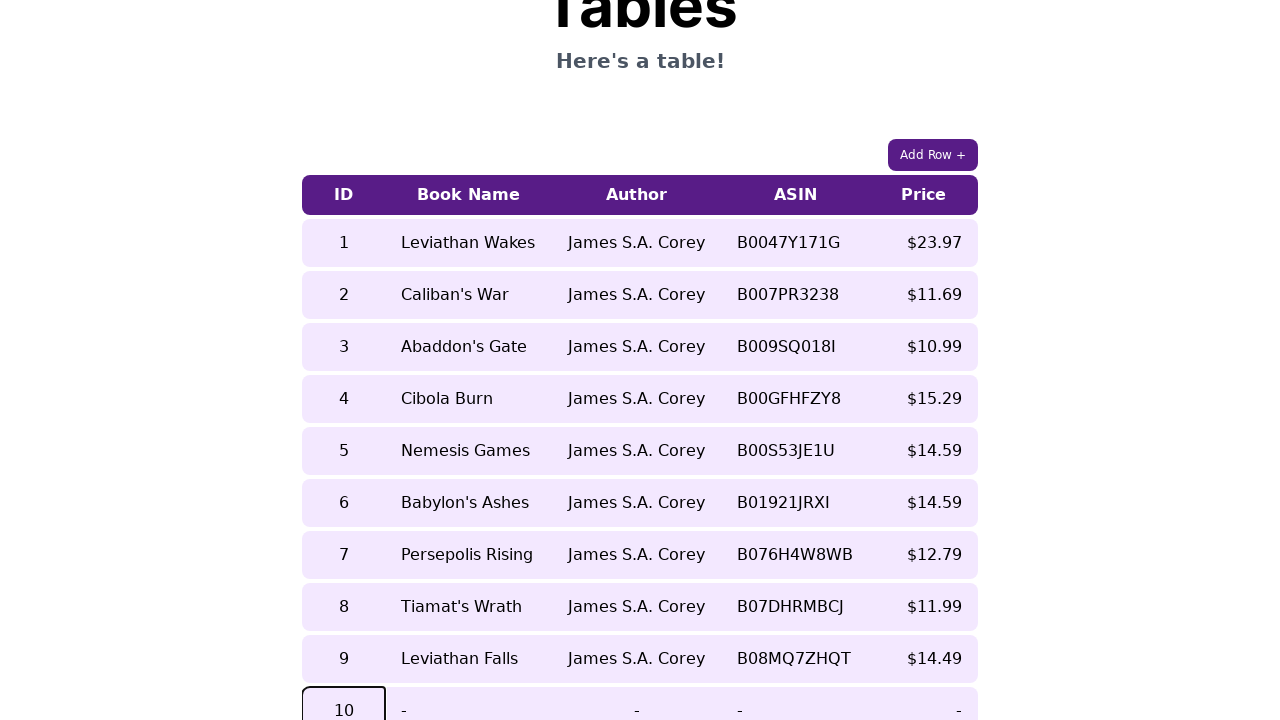

Cleared cell 2 in the new row on //table/tbody/tr[last()]/td[2]
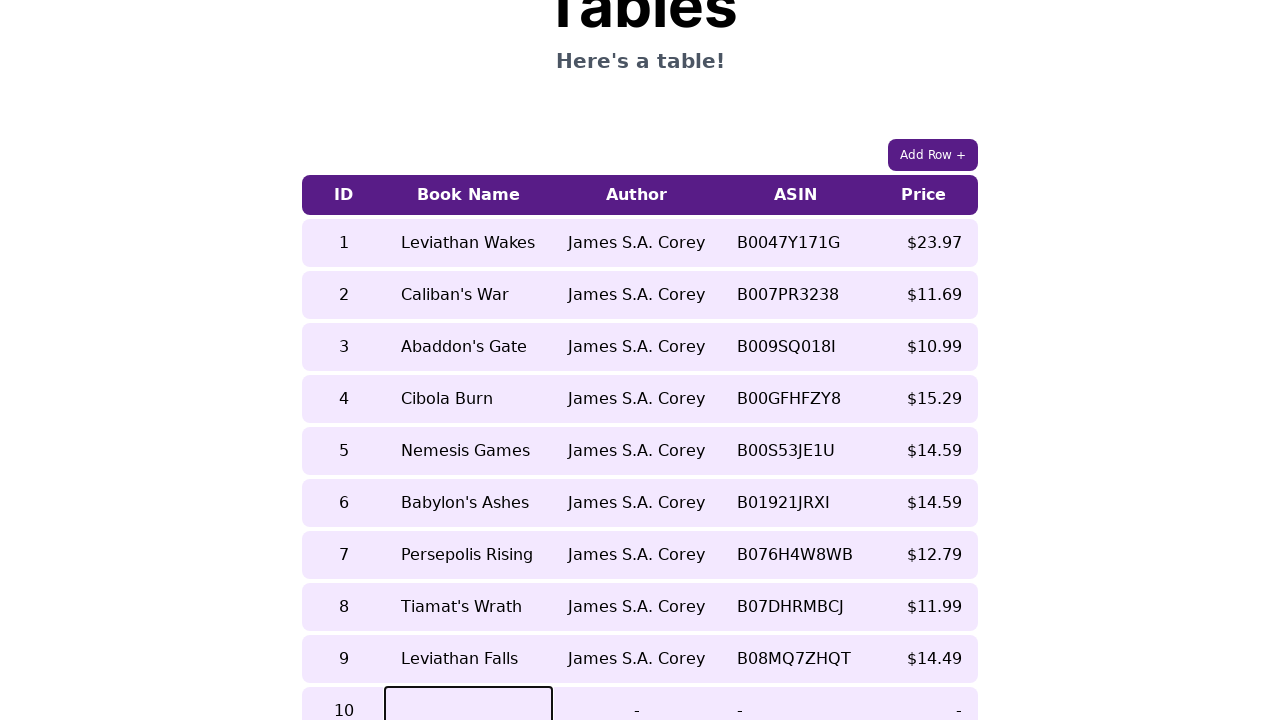

Filled cell 2 with 'Hover Car Racer' on //table/tbody/tr[last()]/td[2]
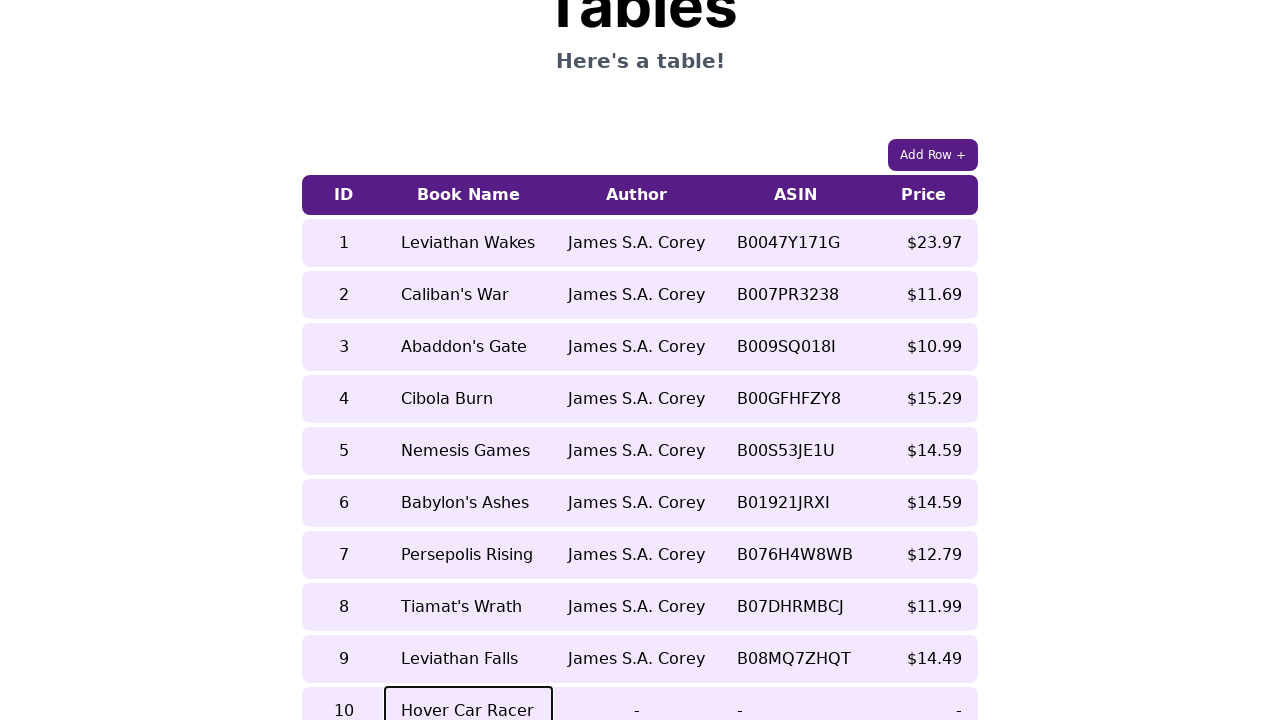

Cleared cell 3 in the new row on //table/tbody/tr[last()]/td[3]
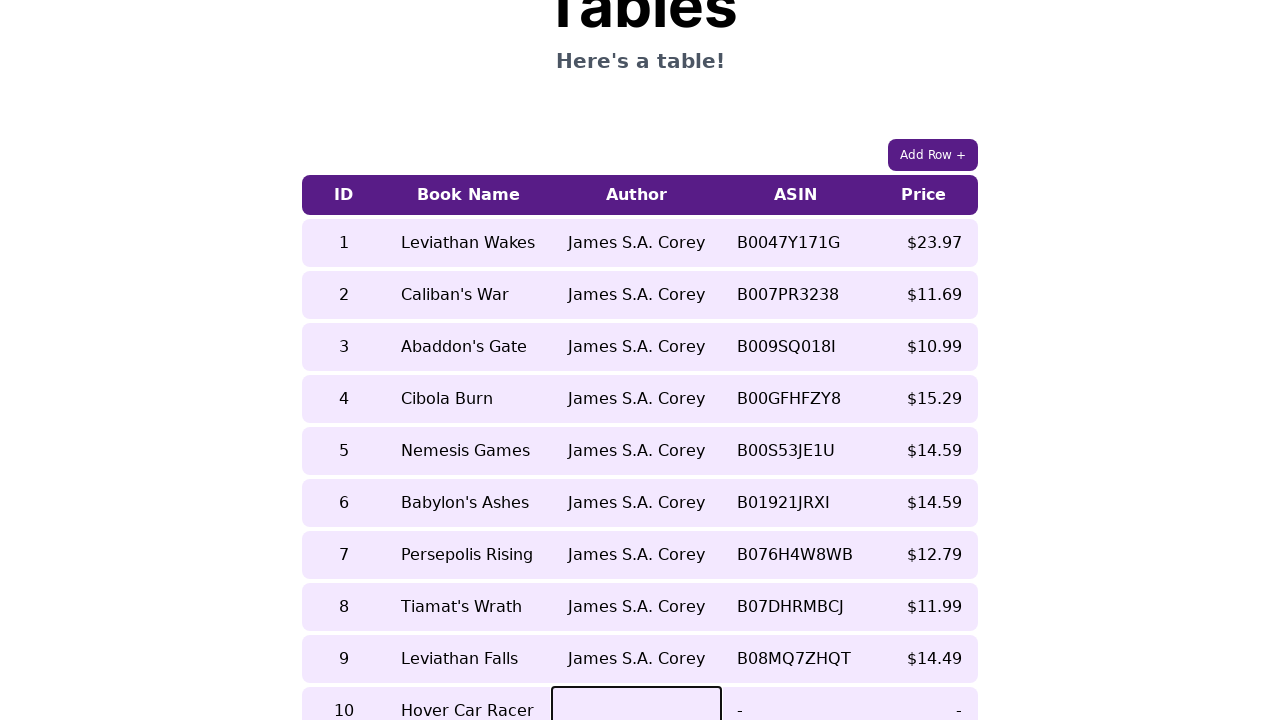

Filled cell 3 with 'Mathew Reilly' on //table/tbody/tr[last()]/td[3]
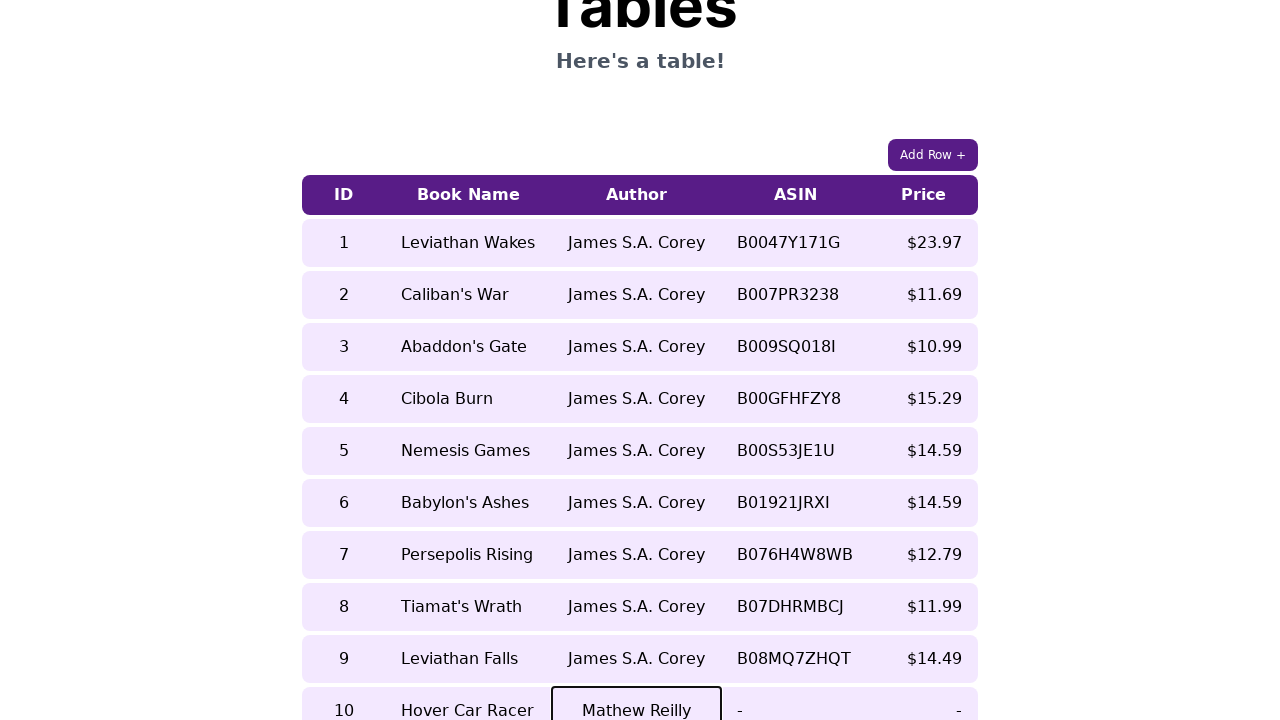

Cleared cell 4 in the new row on //table/tbody/tr[last()]/td[4]
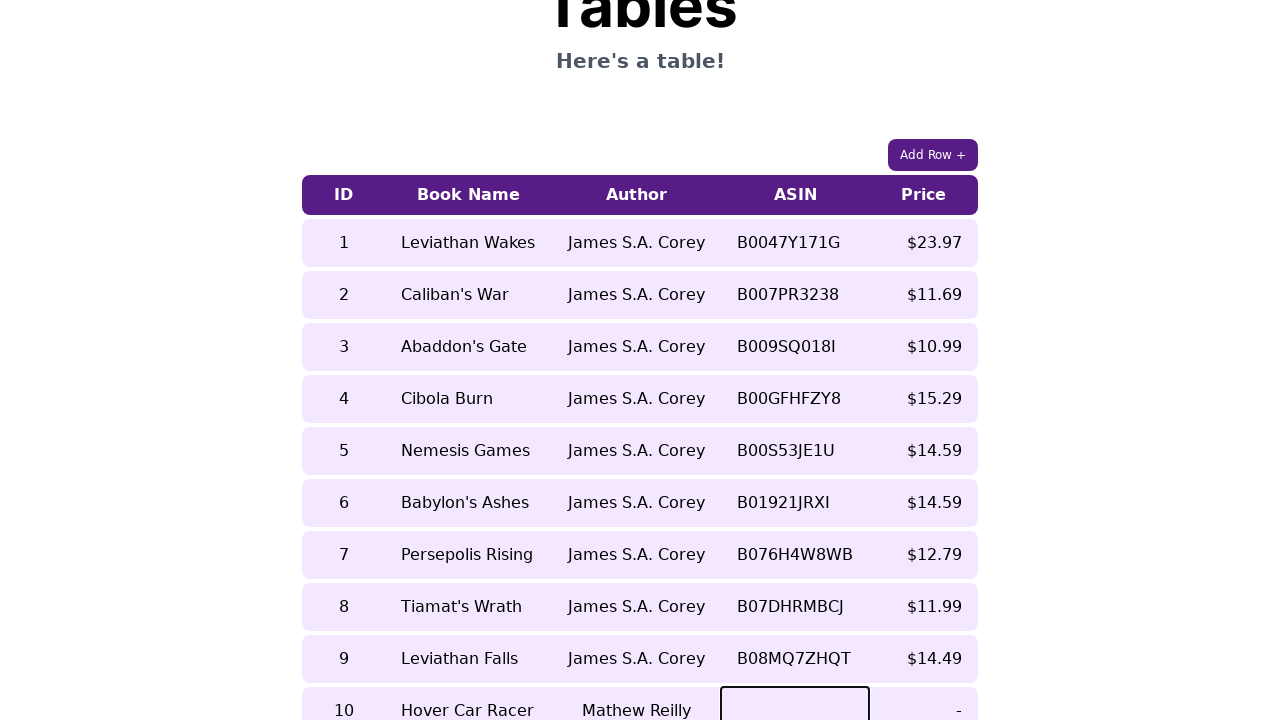

Filled cell 4 with '0330440160' on //table/tbody/tr[last()]/td[4]
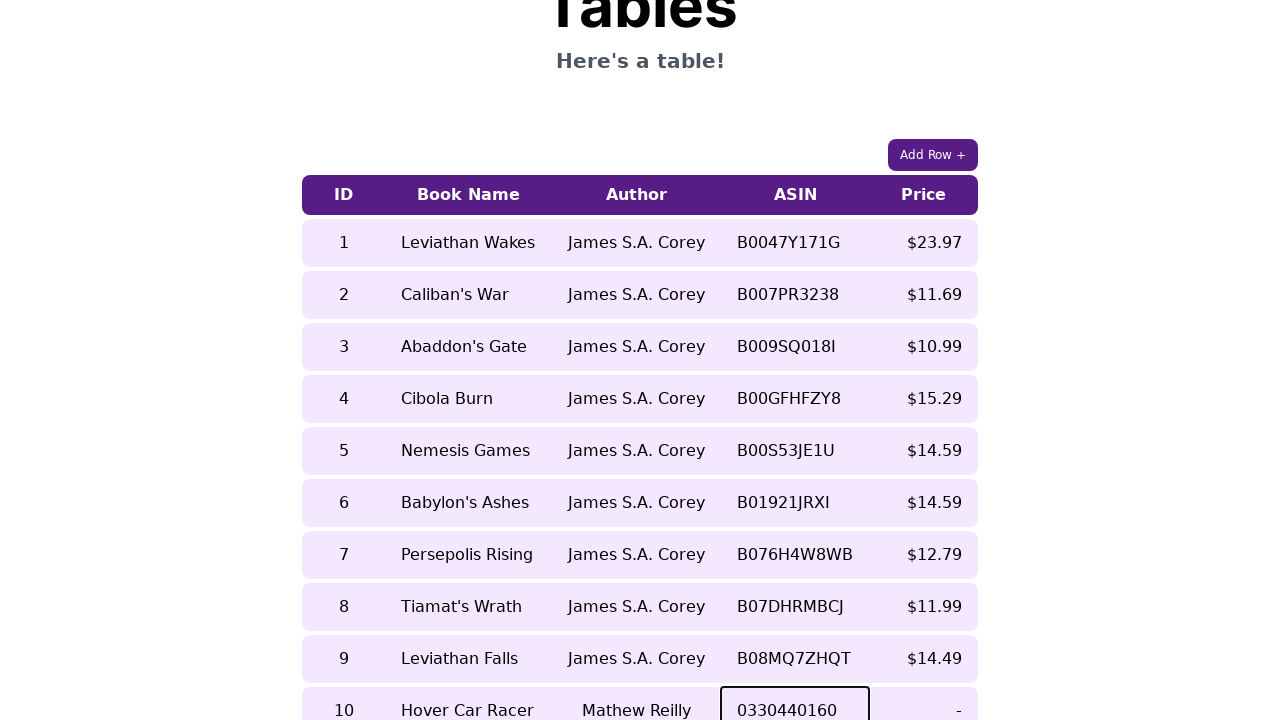

Cleared cell 5 in the new row on //table/tbody/tr[last()]/td[5]
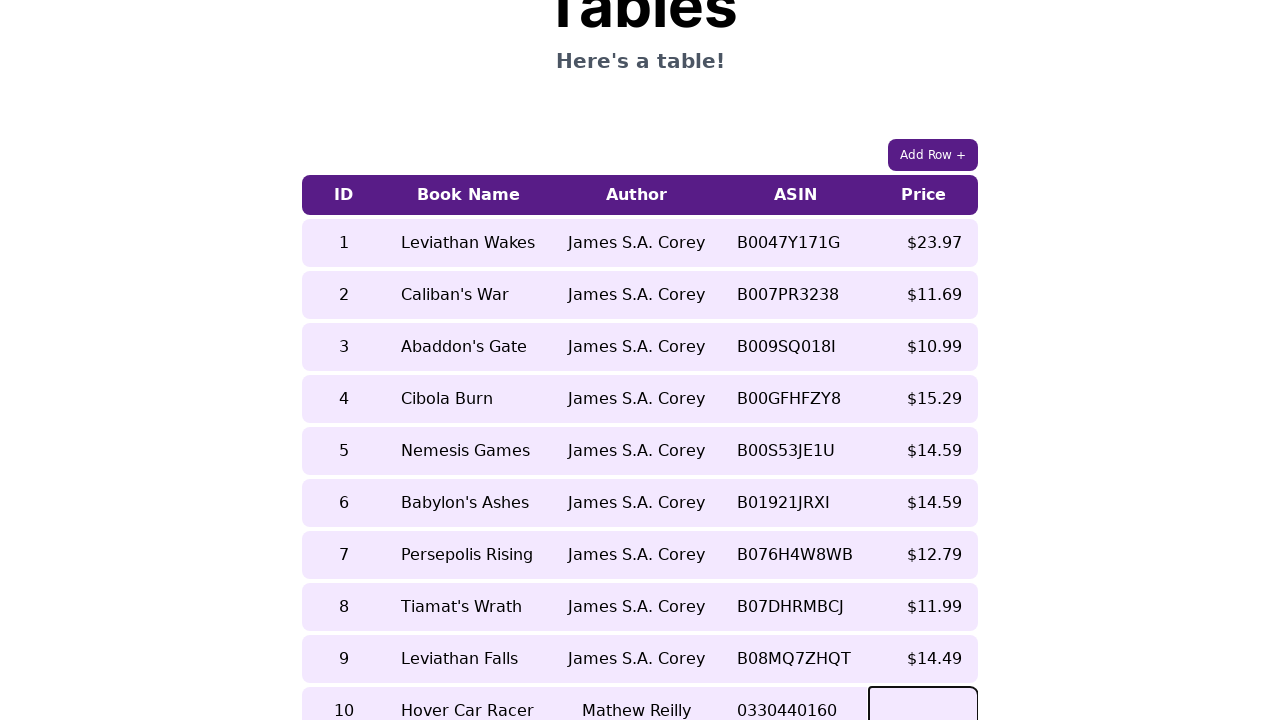

Filled cell 5 with '$7.99' on //table/tbody/tr[last()]/td[5]
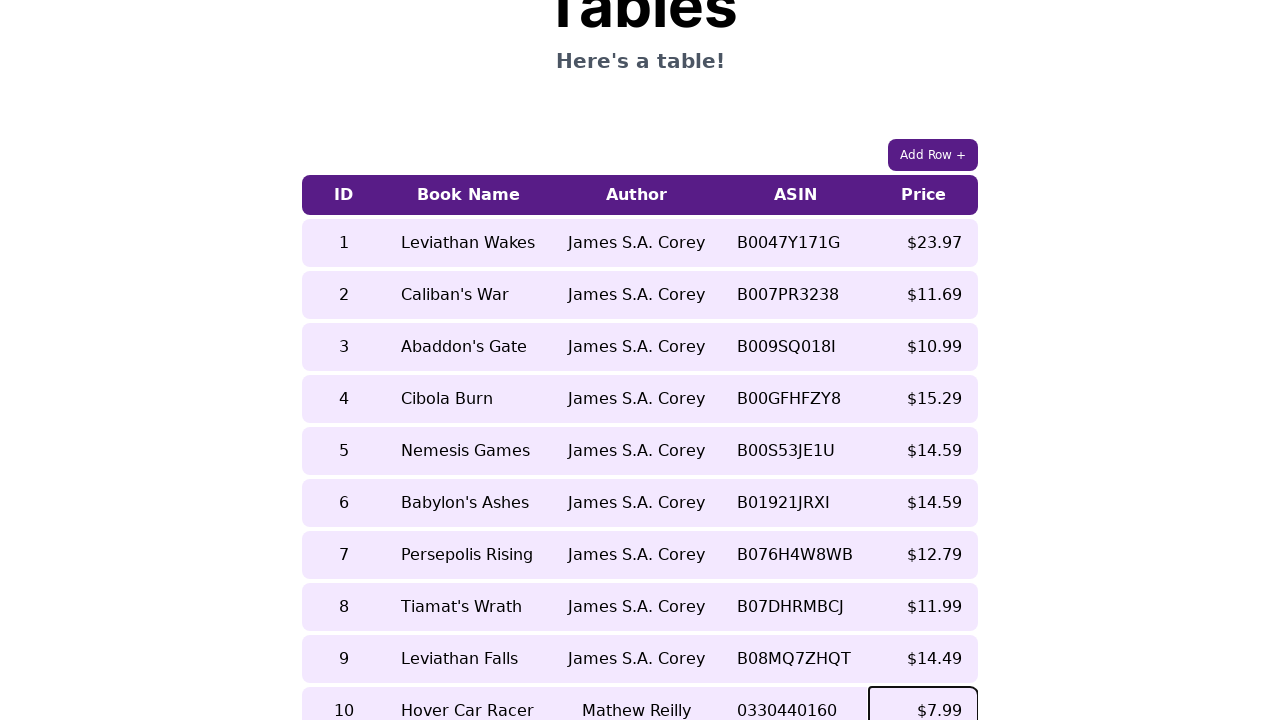

New row with book data (ID: 10, Title: Hover Car Racer, Author: Mathew Reilly, ISBN: 0330440160, Price: $7.99) successfully added to table
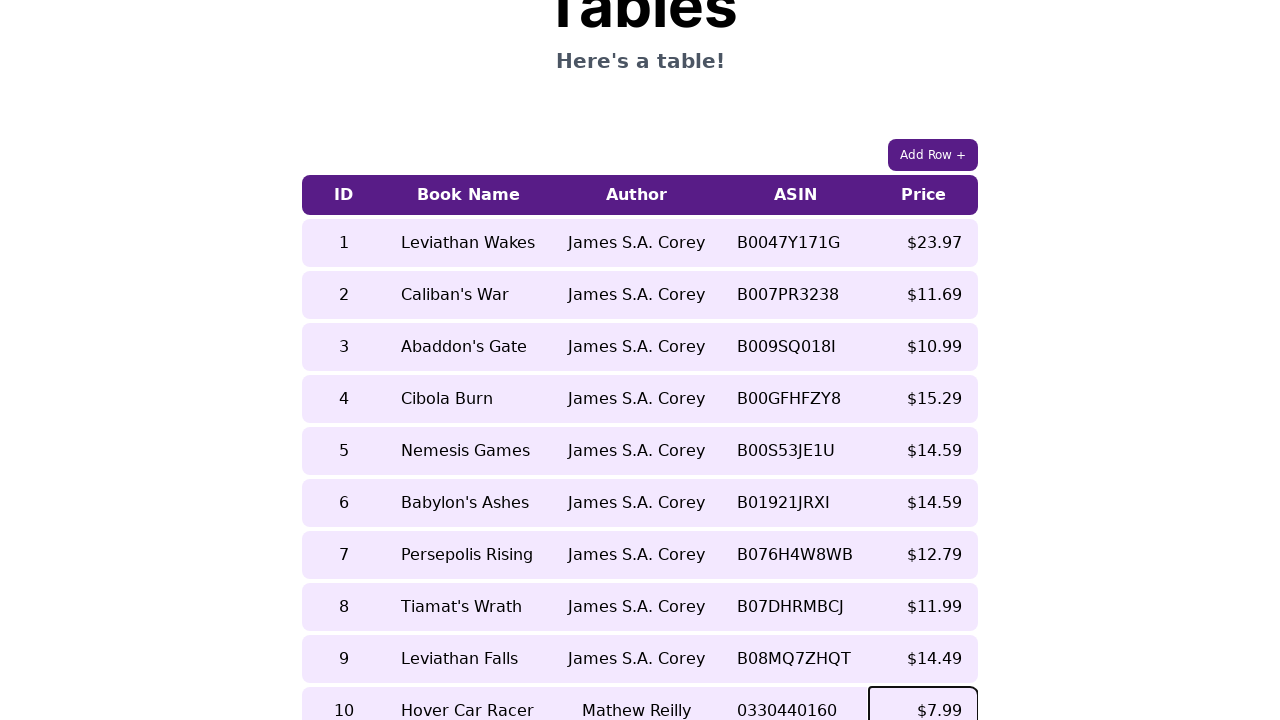

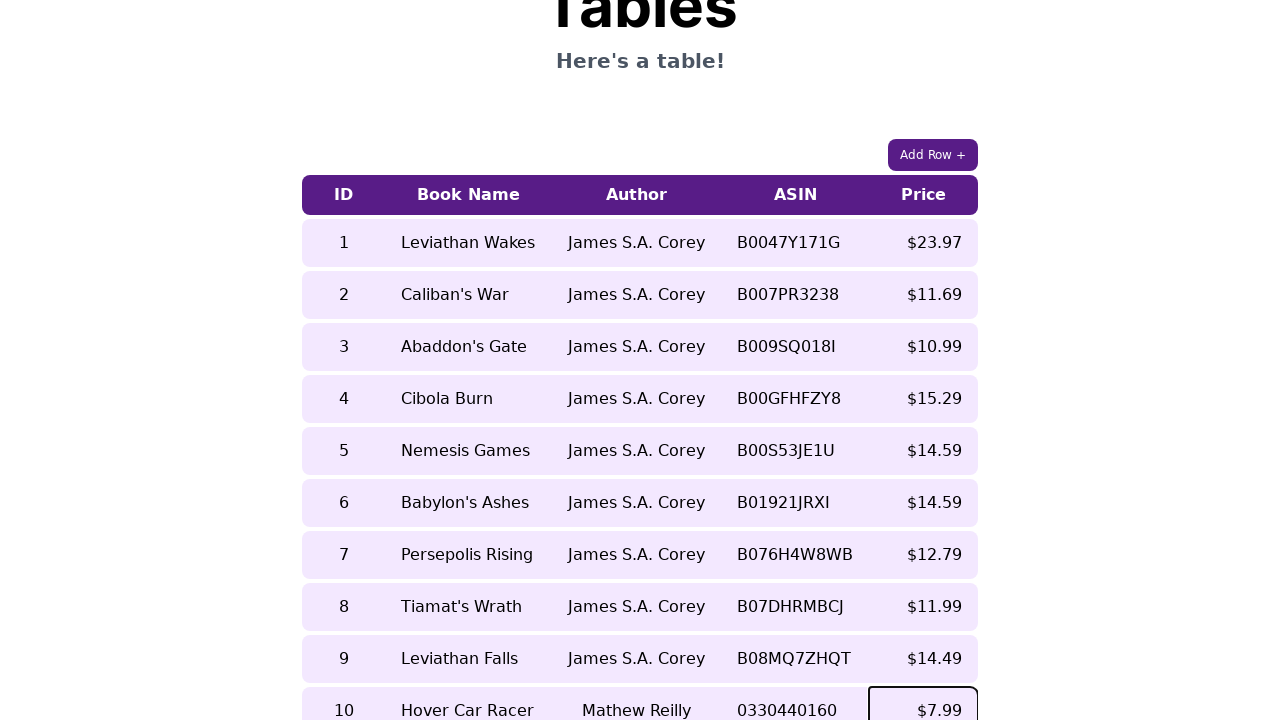